Navigates to Peking University website and verifies the page loads successfully

Starting URL: https://www.pku.edu.cn

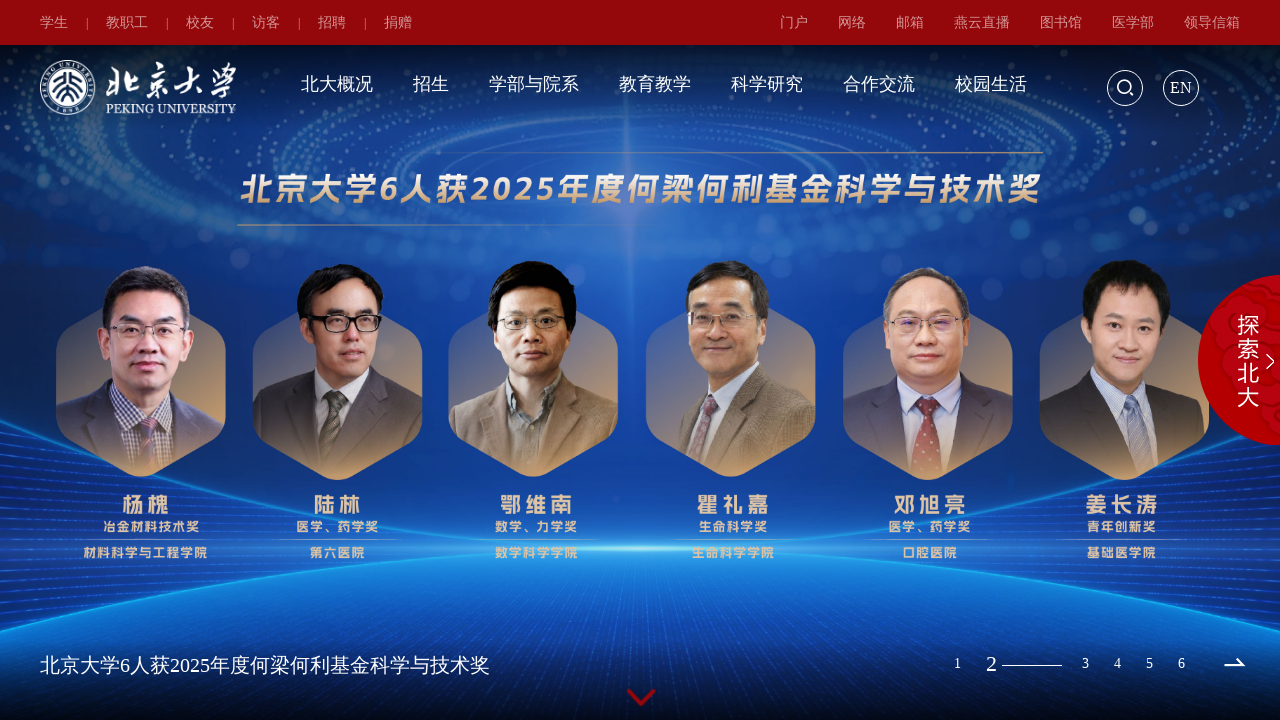

Waited for page to reach networkidle state
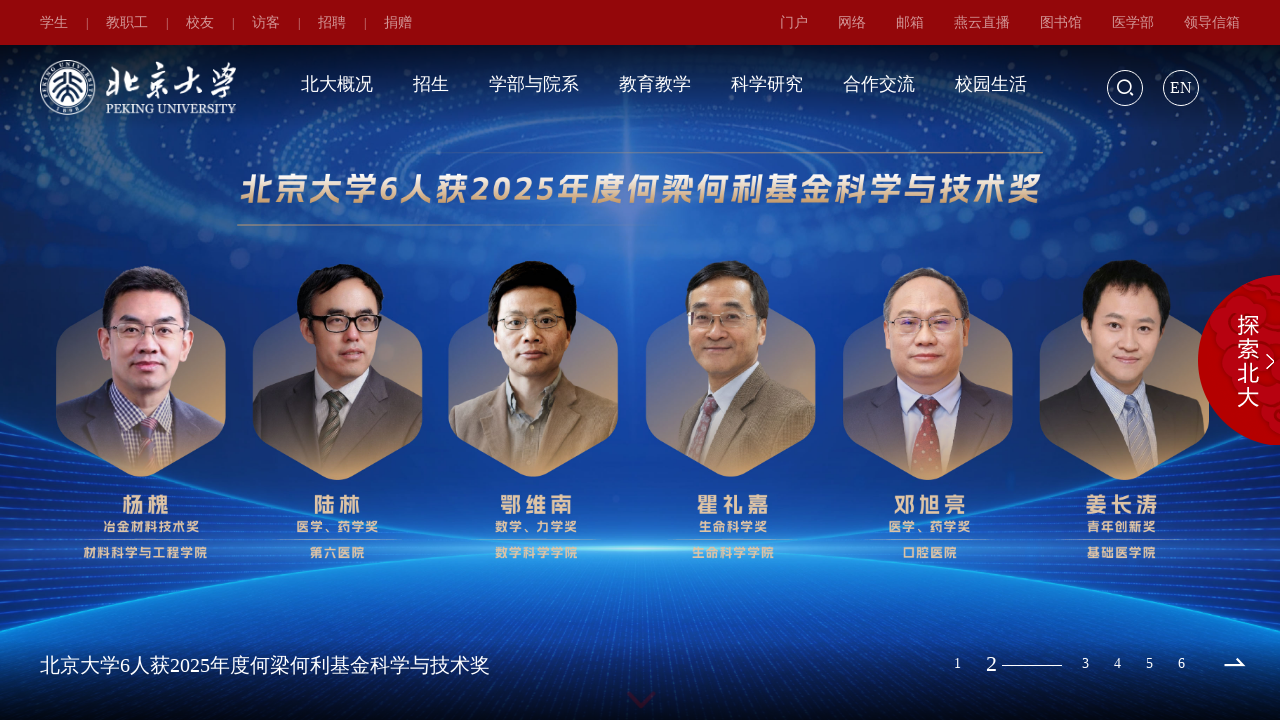

Retrieved current page URL
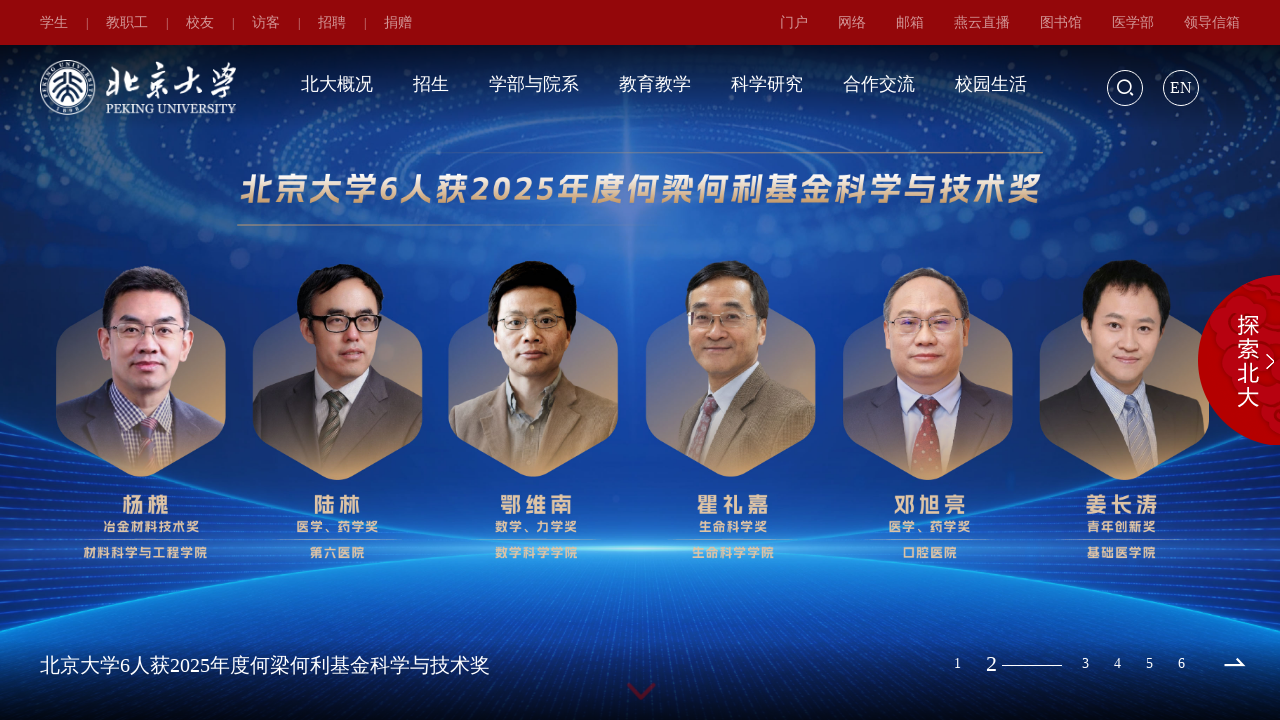

Verified that current URL contains 'pku.edu.cn'
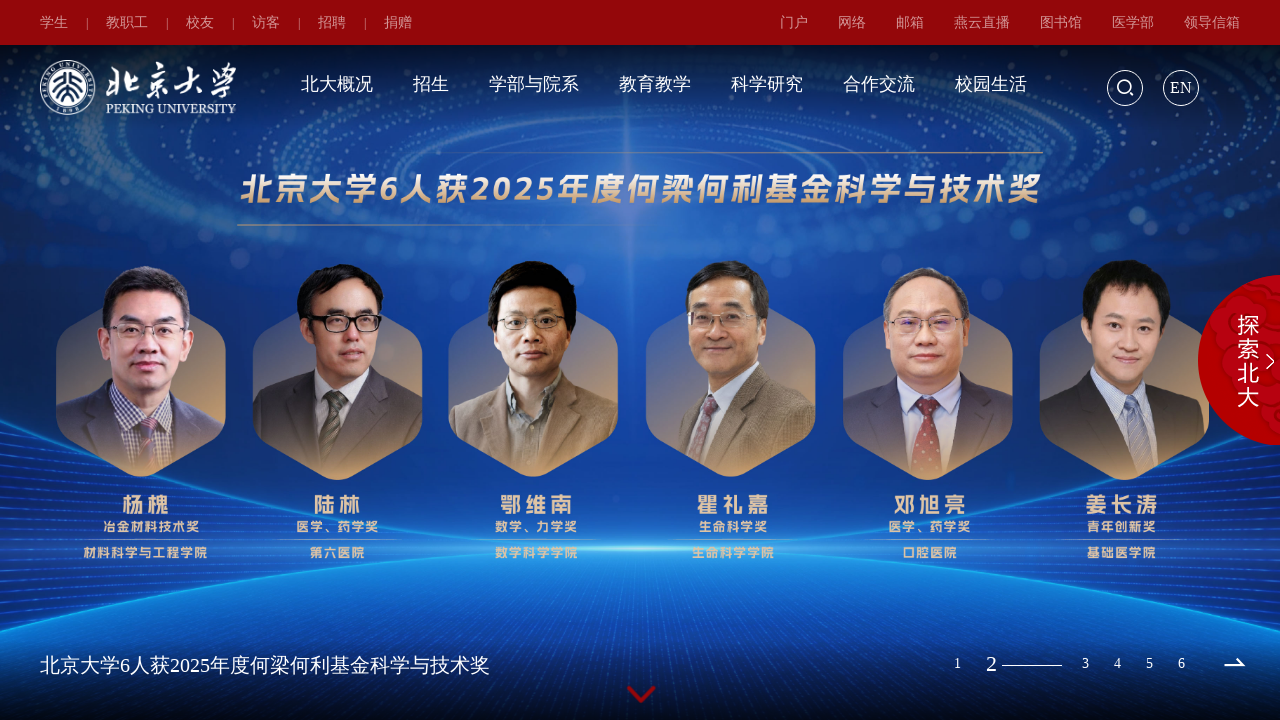

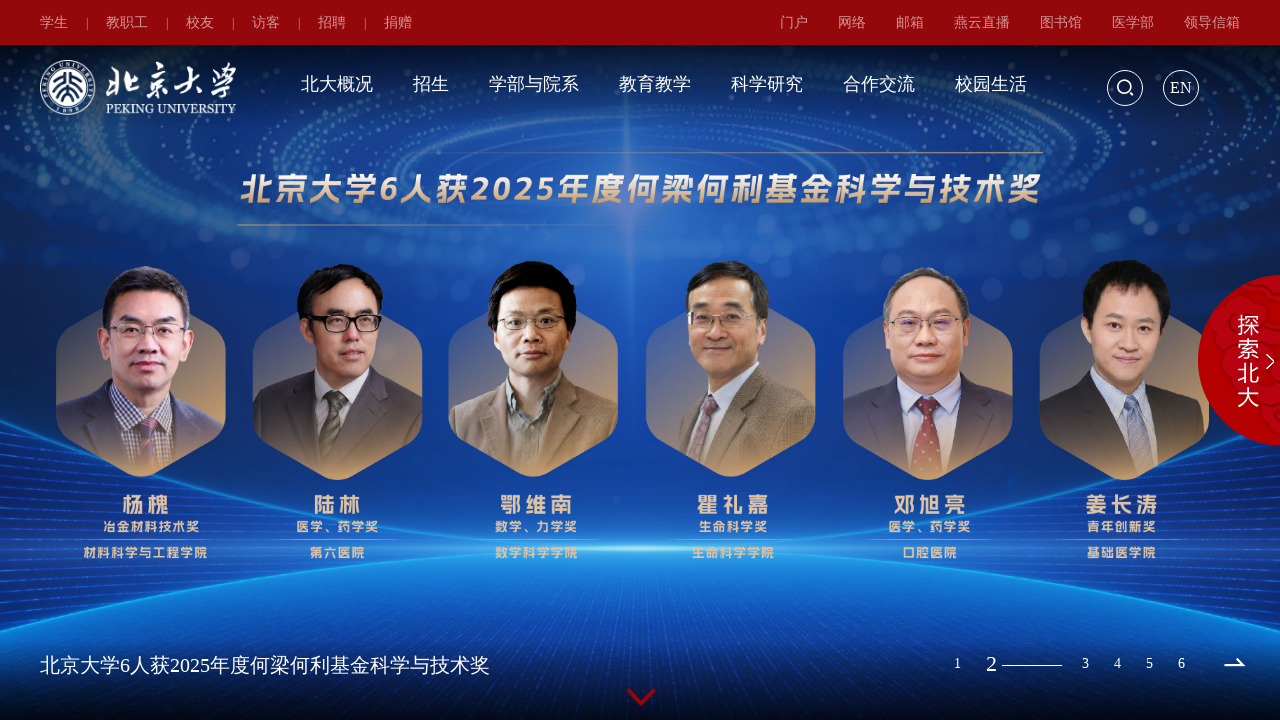